Waits for a countdown timer to reach "00" by continuously checking the countdown text

Starting URL: https://automationfc.github.io/fluent-wait/

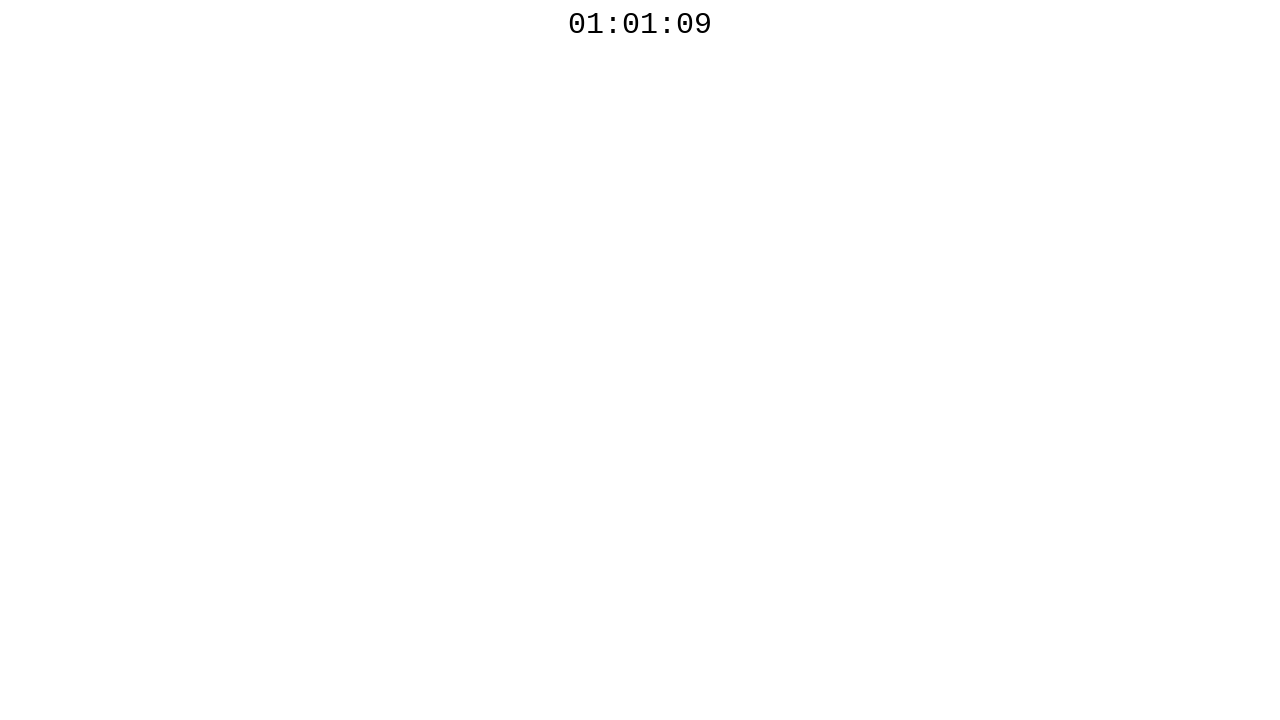

Navigated to fluent-wait test page
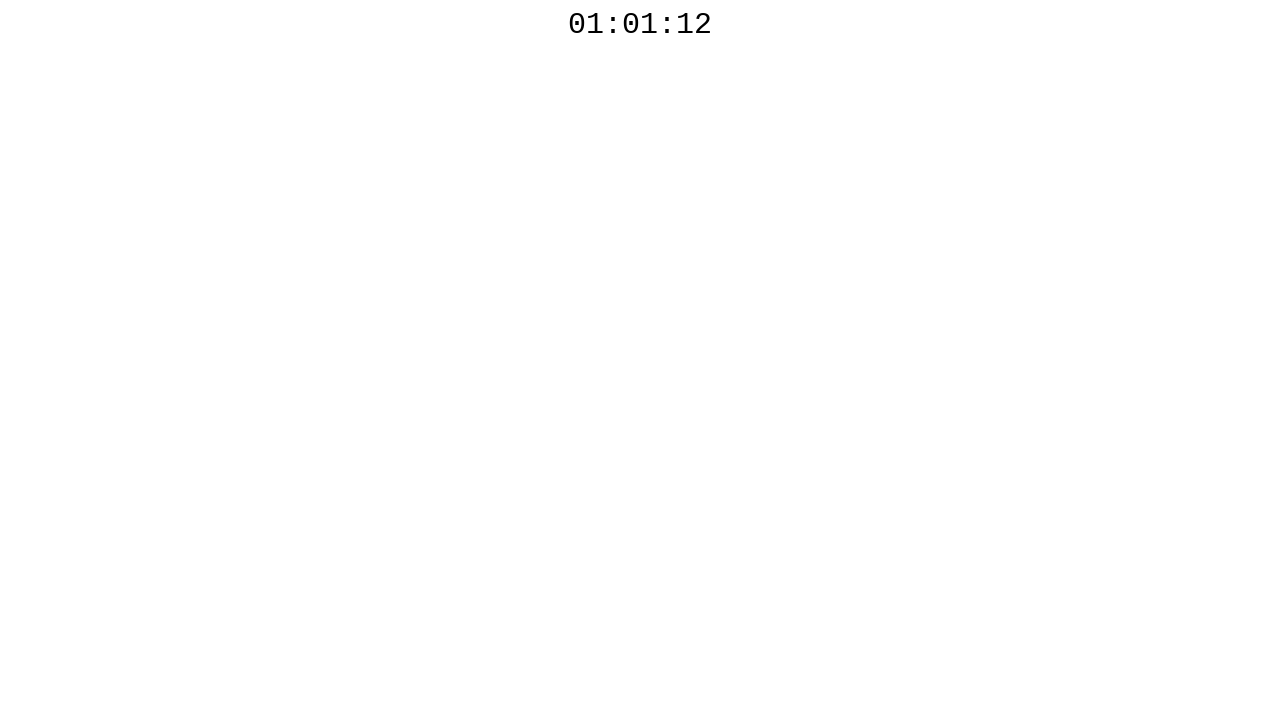

Located countdown timer element
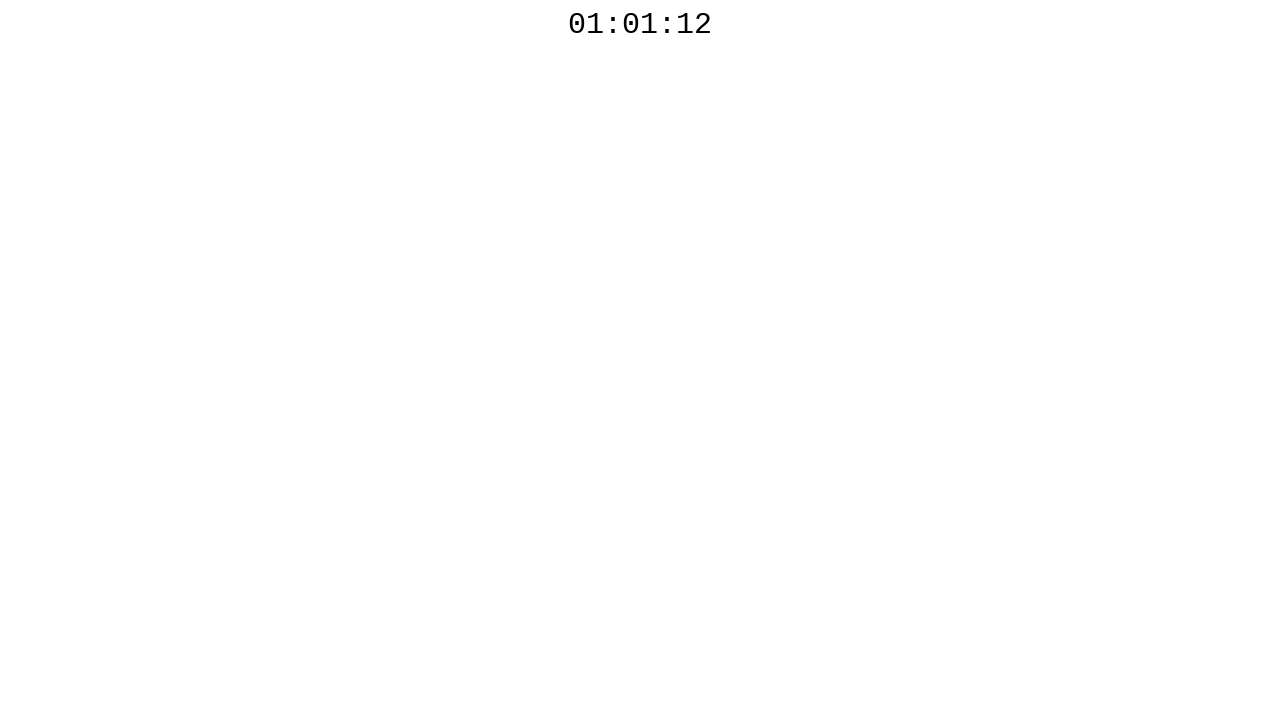

Countdown timer shows: 01:01:12
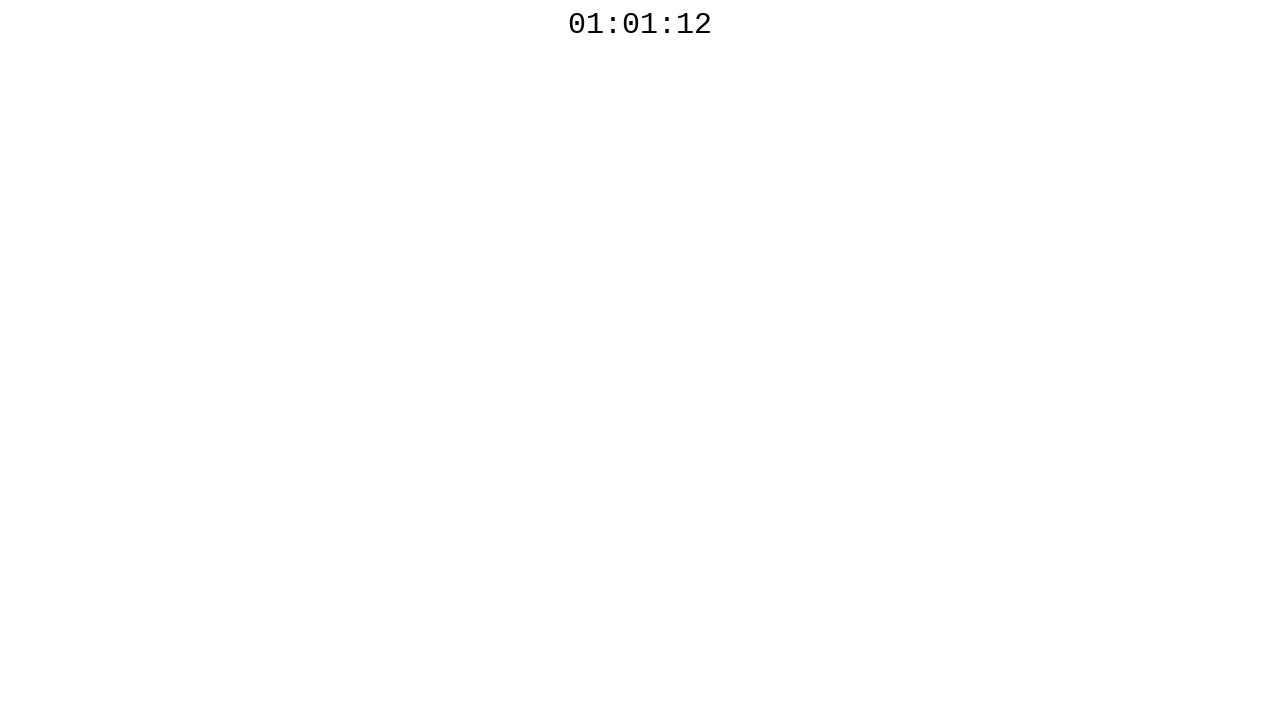

Waited 1 second before next countdown check
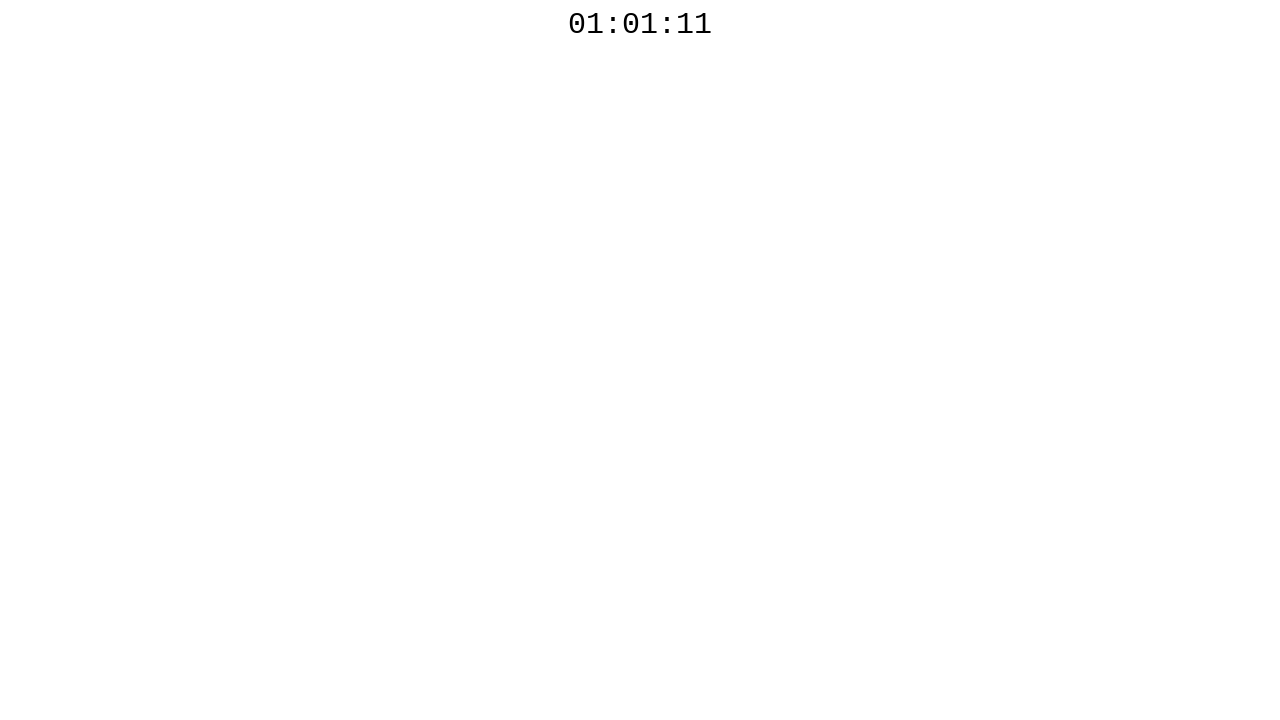

Countdown timer shows: 01:01:11
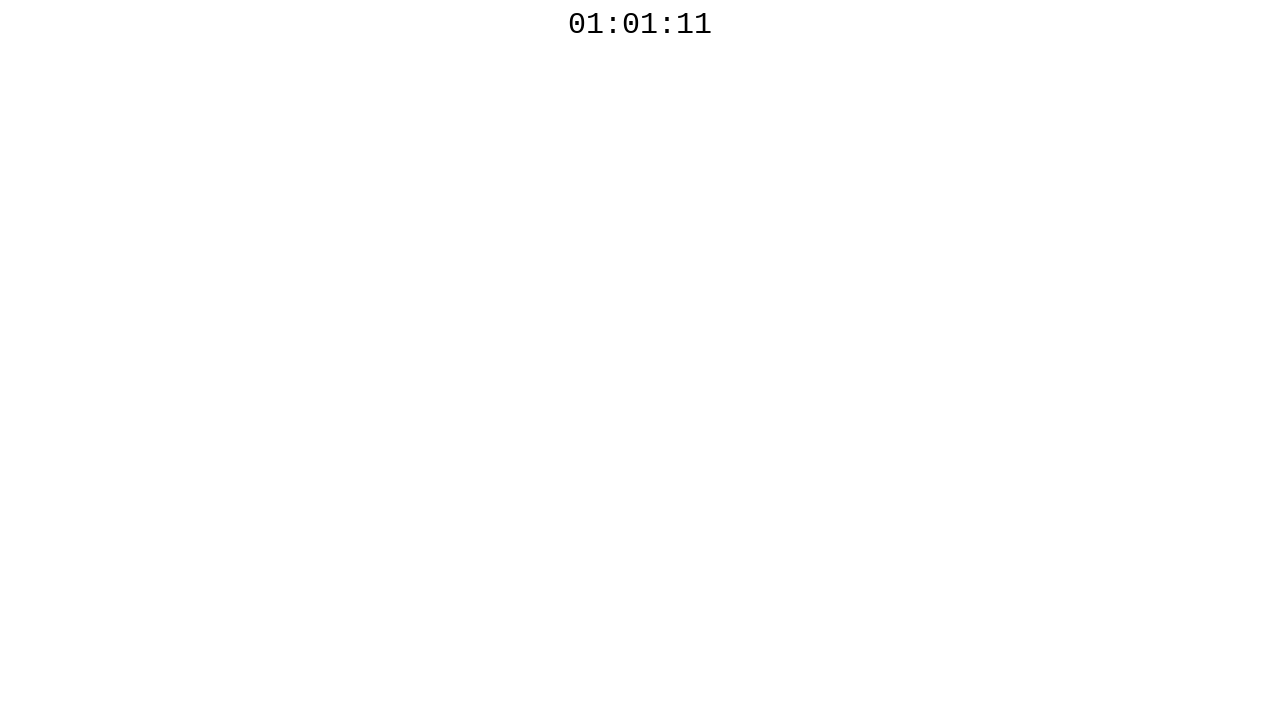

Waited 1 second before next countdown check
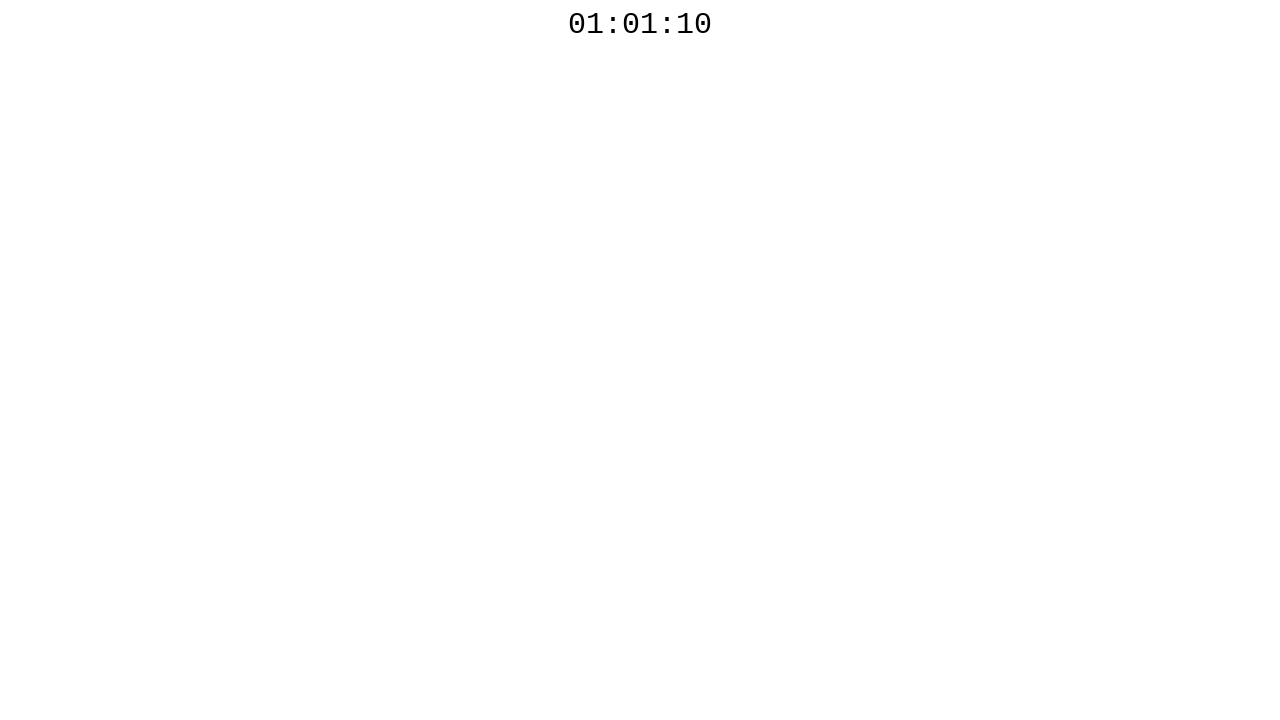

Countdown timer shows: 01:01:10
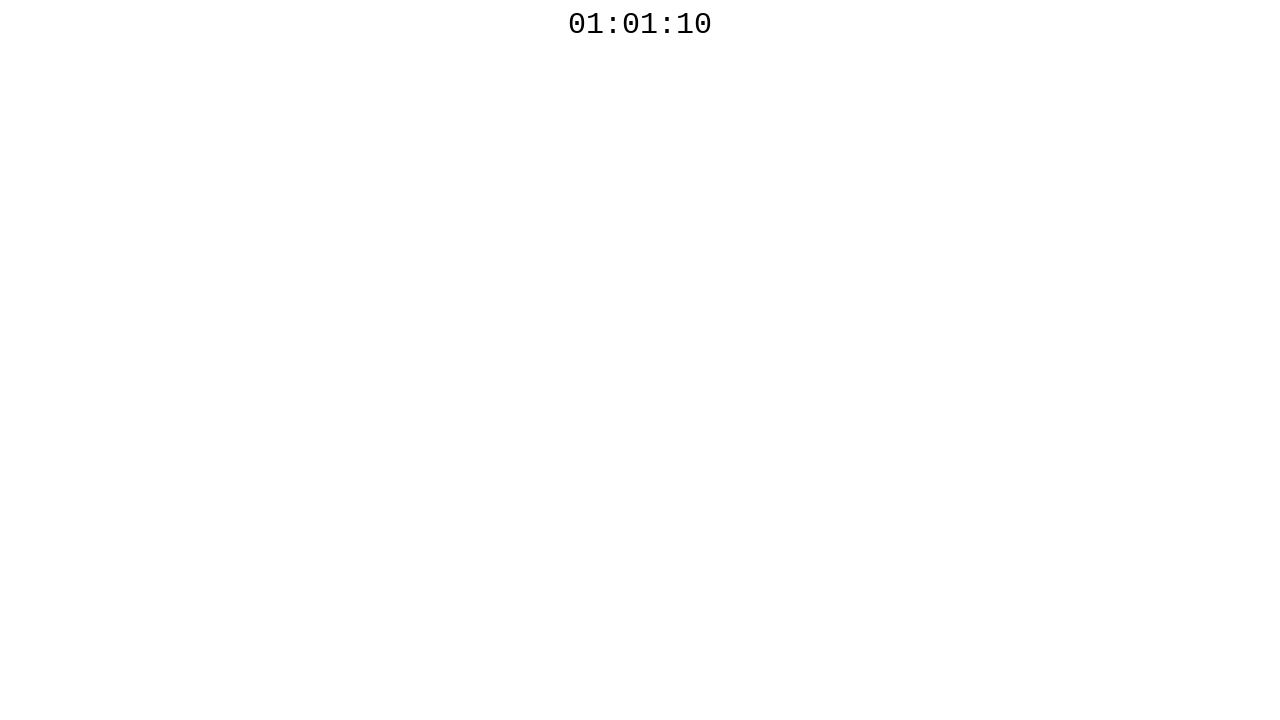

Waited 1 second before next countdown check
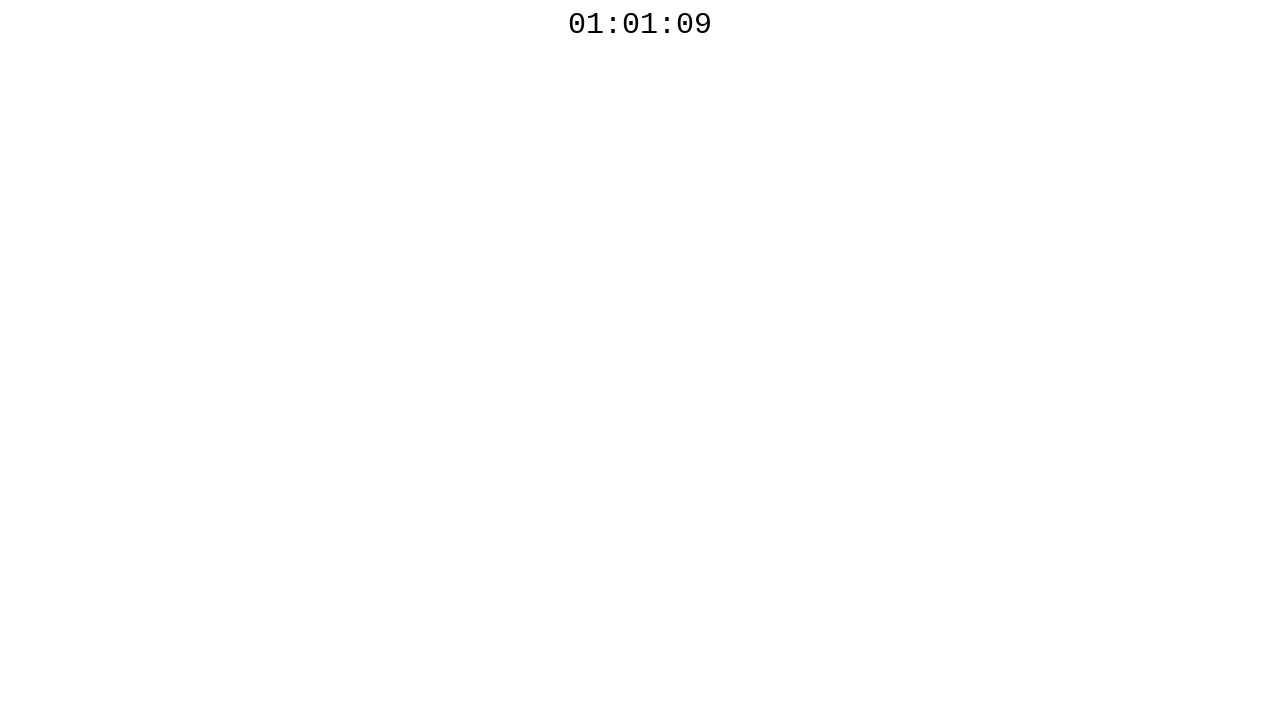

Countdown timer shows: 01:01:09
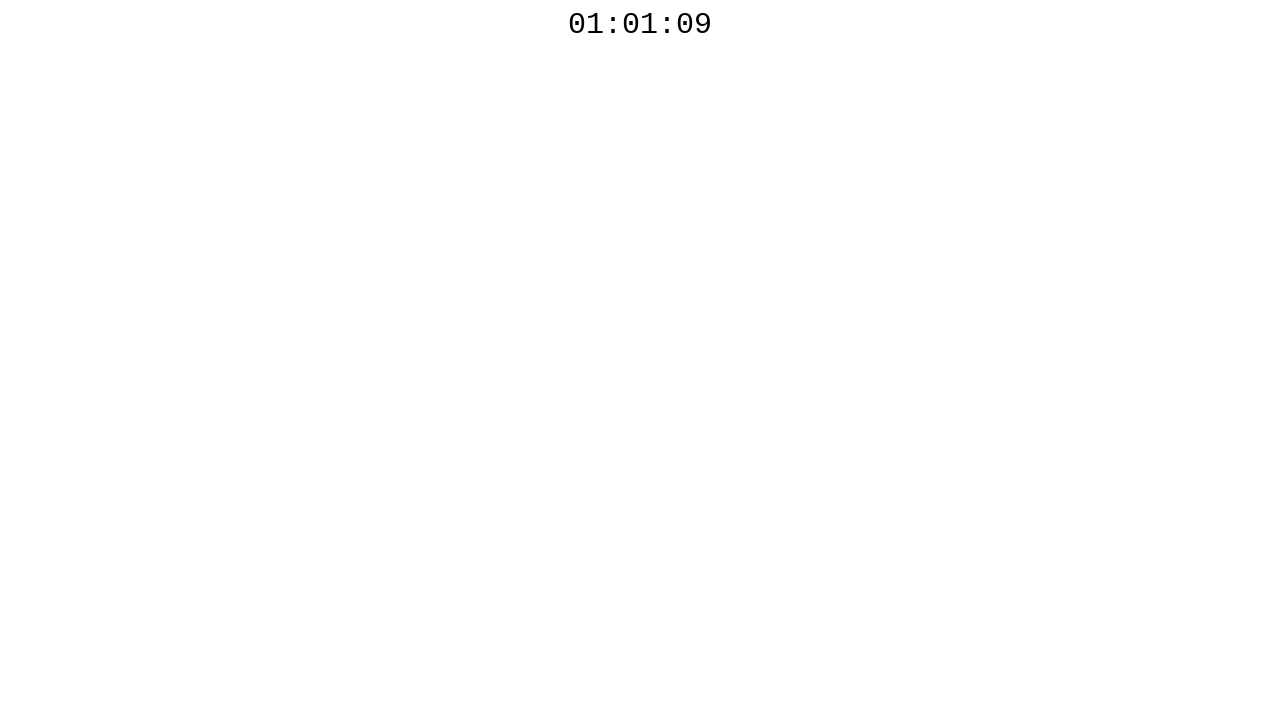

Waited 1 second before next countdown check
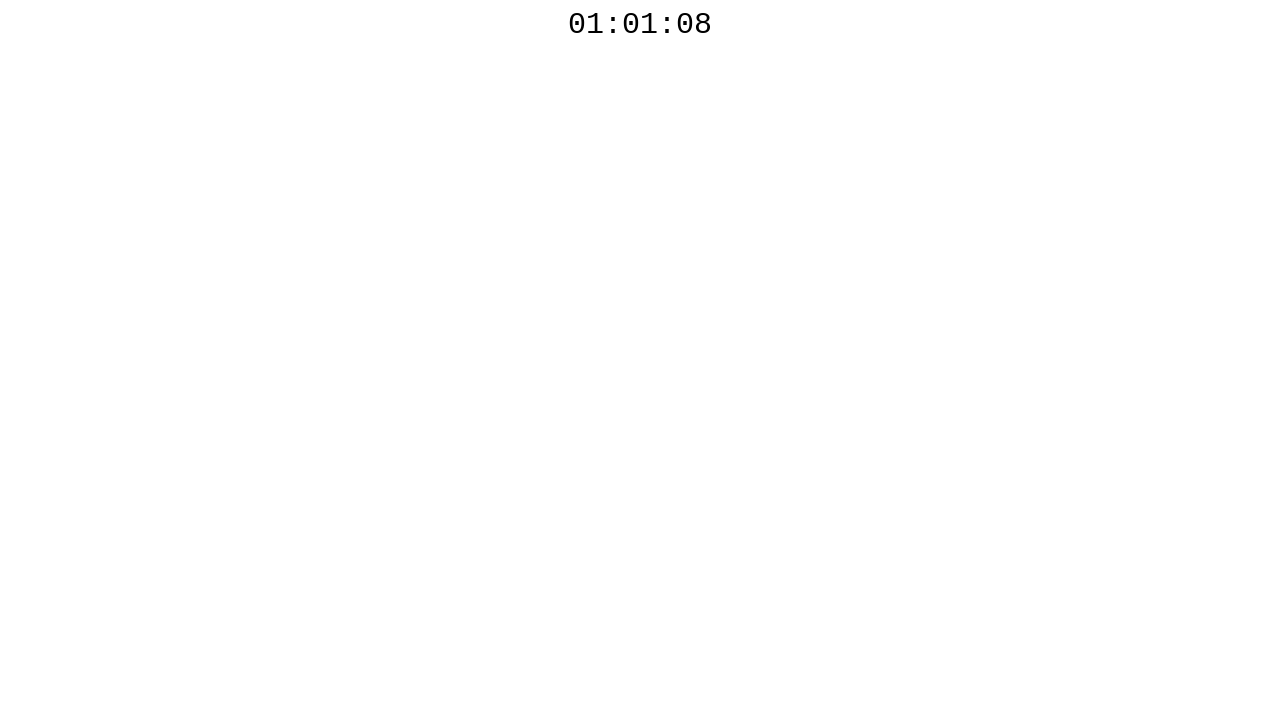

Countdown timer shows: 01:01:07
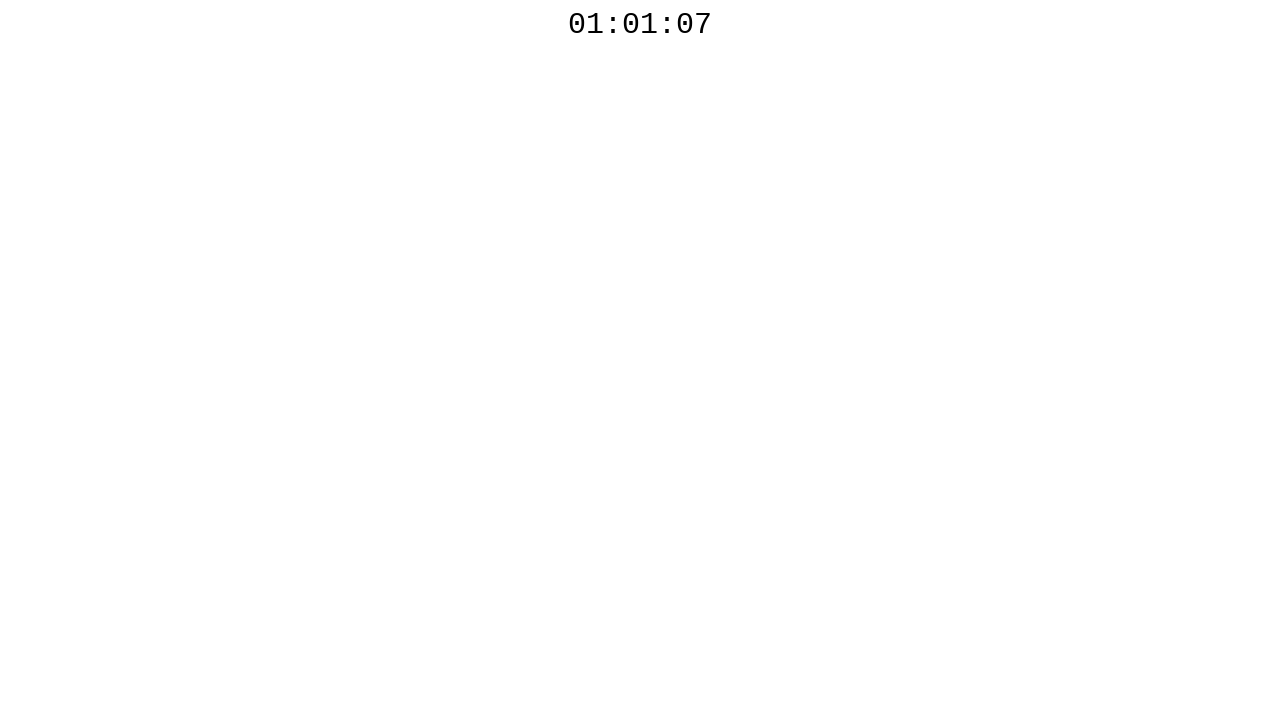

Waited 1 second before next countdown check
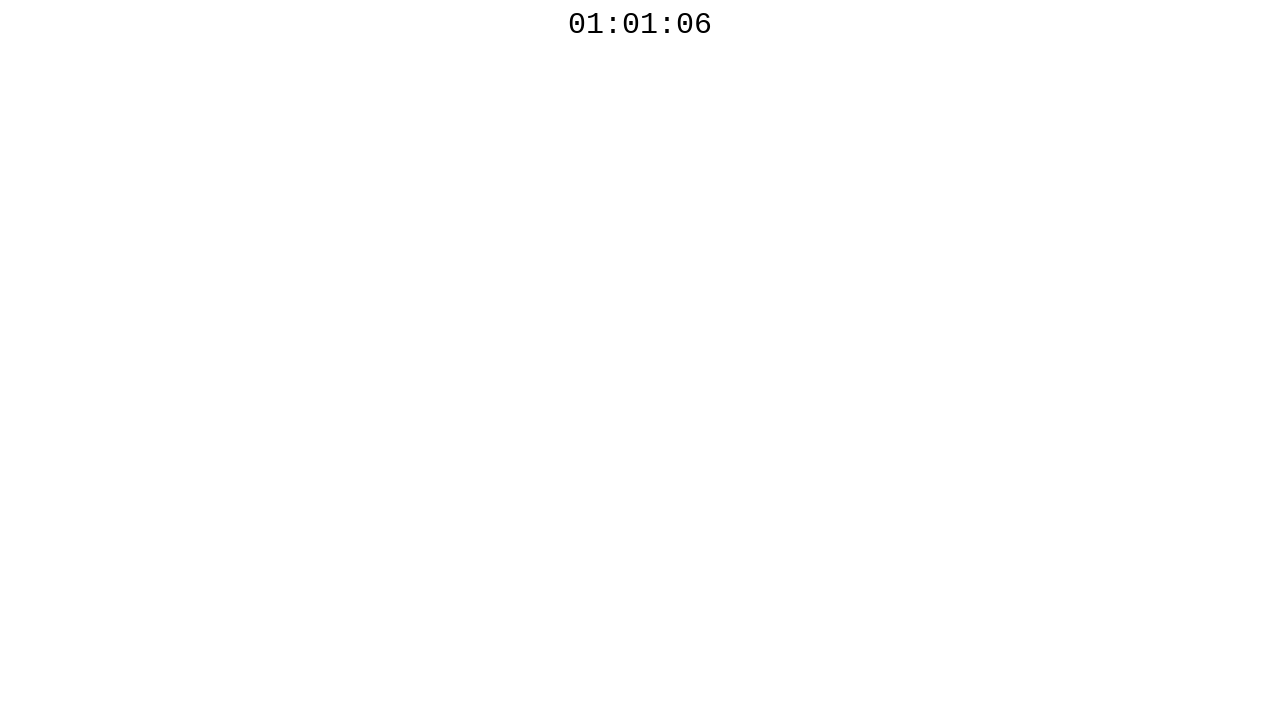

Countdown timer shows: 01:01:06
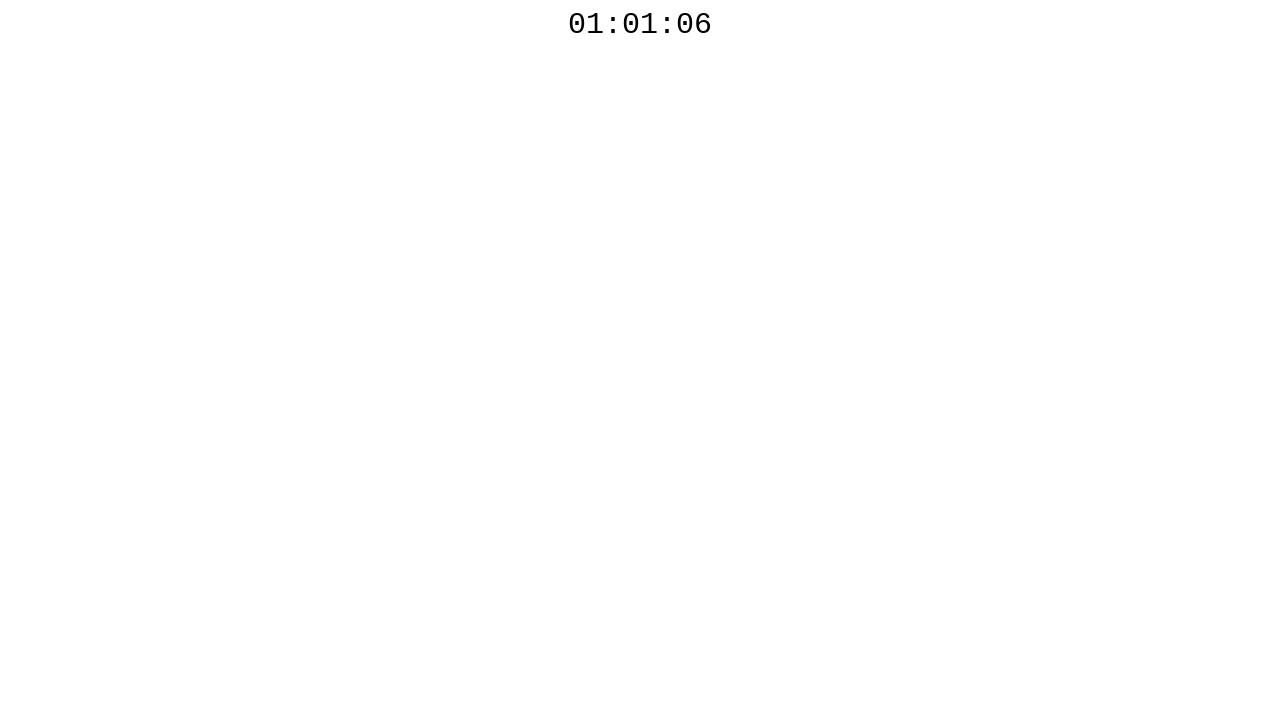

Waited 1 second before next countdown check
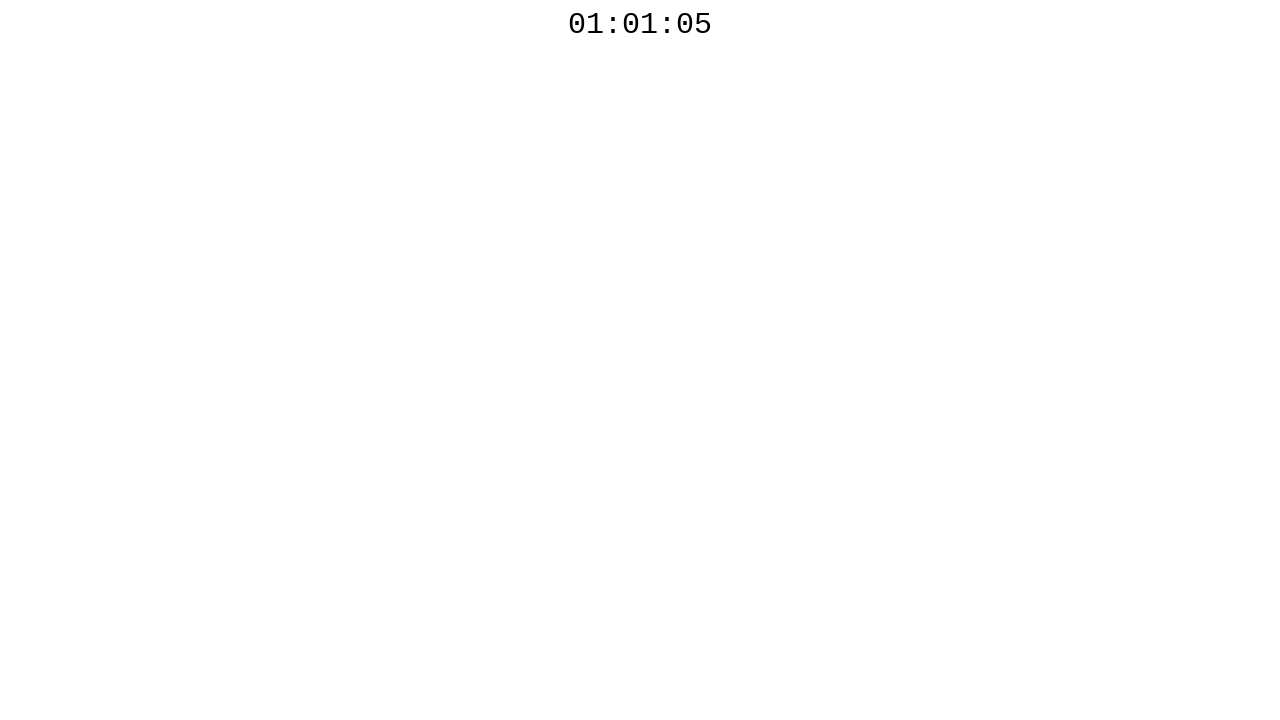

Countdown timer shows: 01:01:05
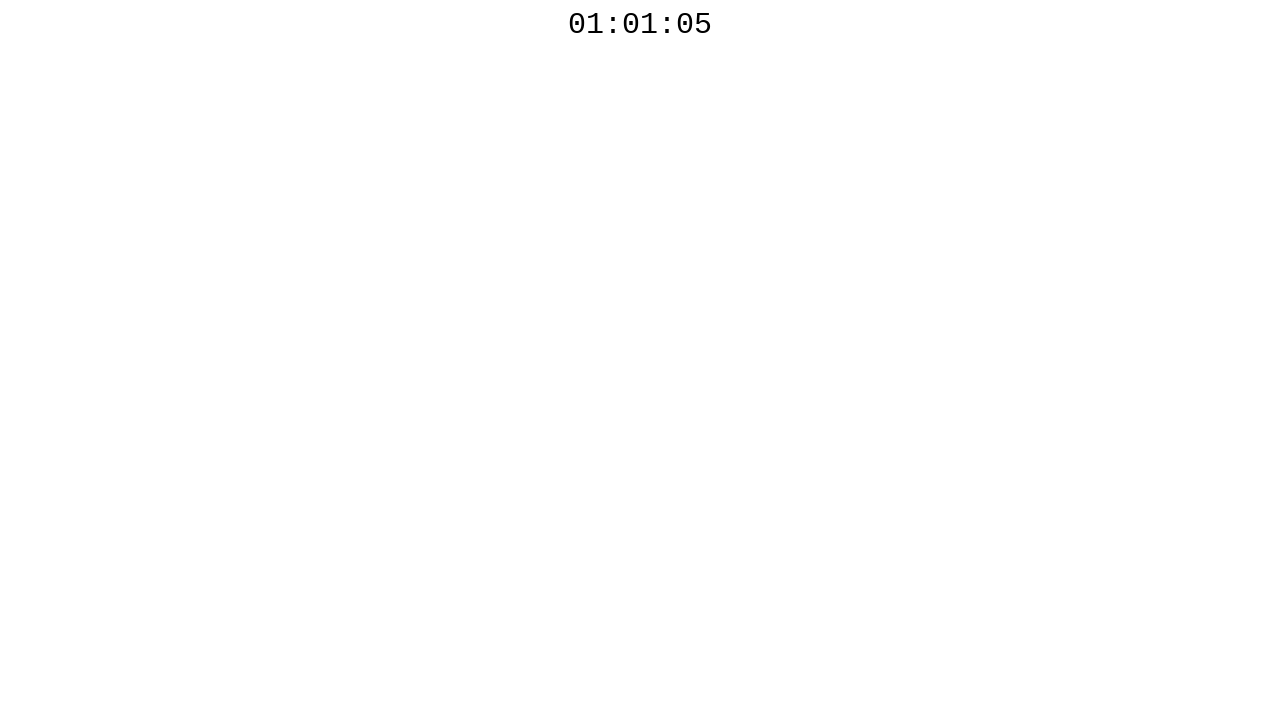

Waited 1 second before next countdown check
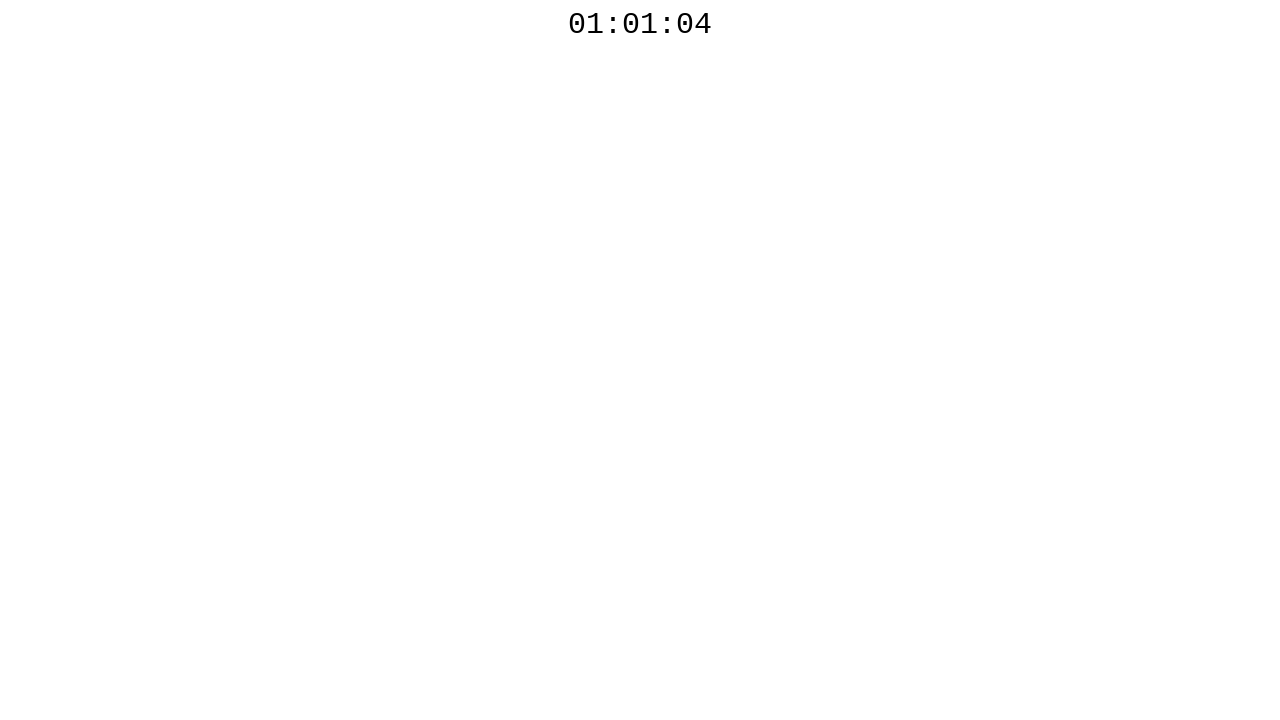

Countdown timer shows: 01:01:04
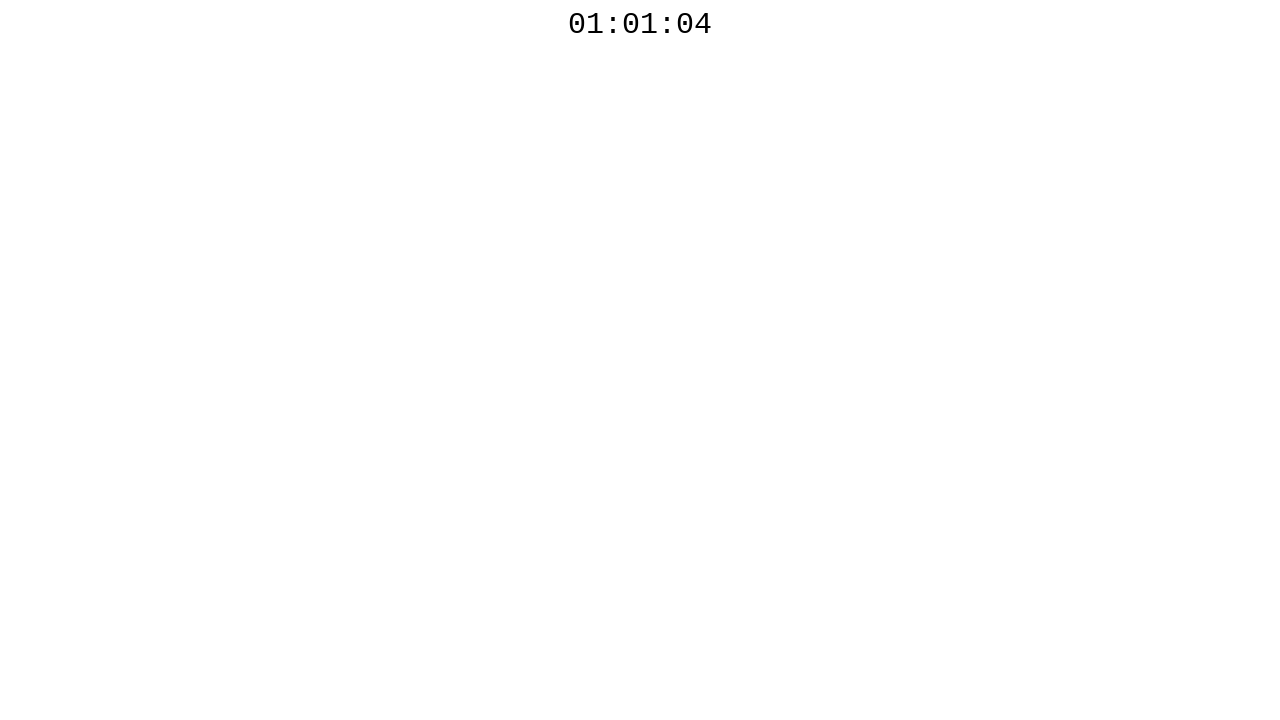

Waited 1 second before next countdown check
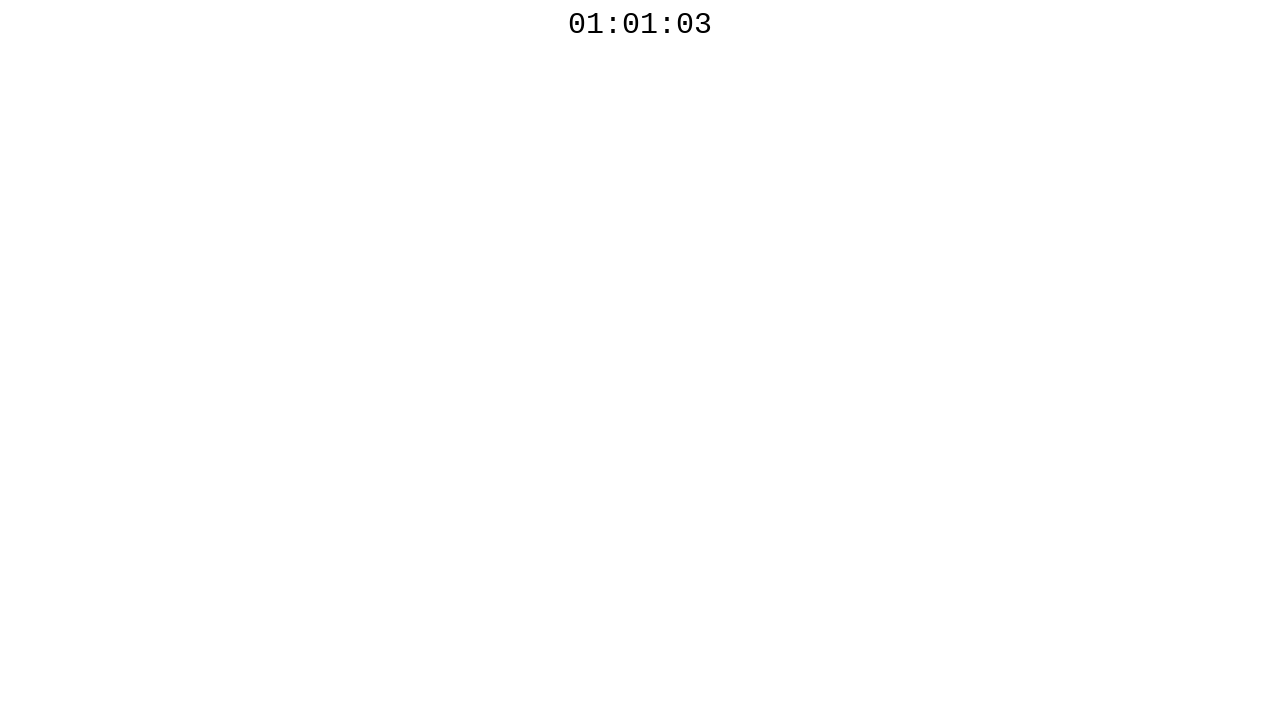

Countdown timer shows: 01:01:03
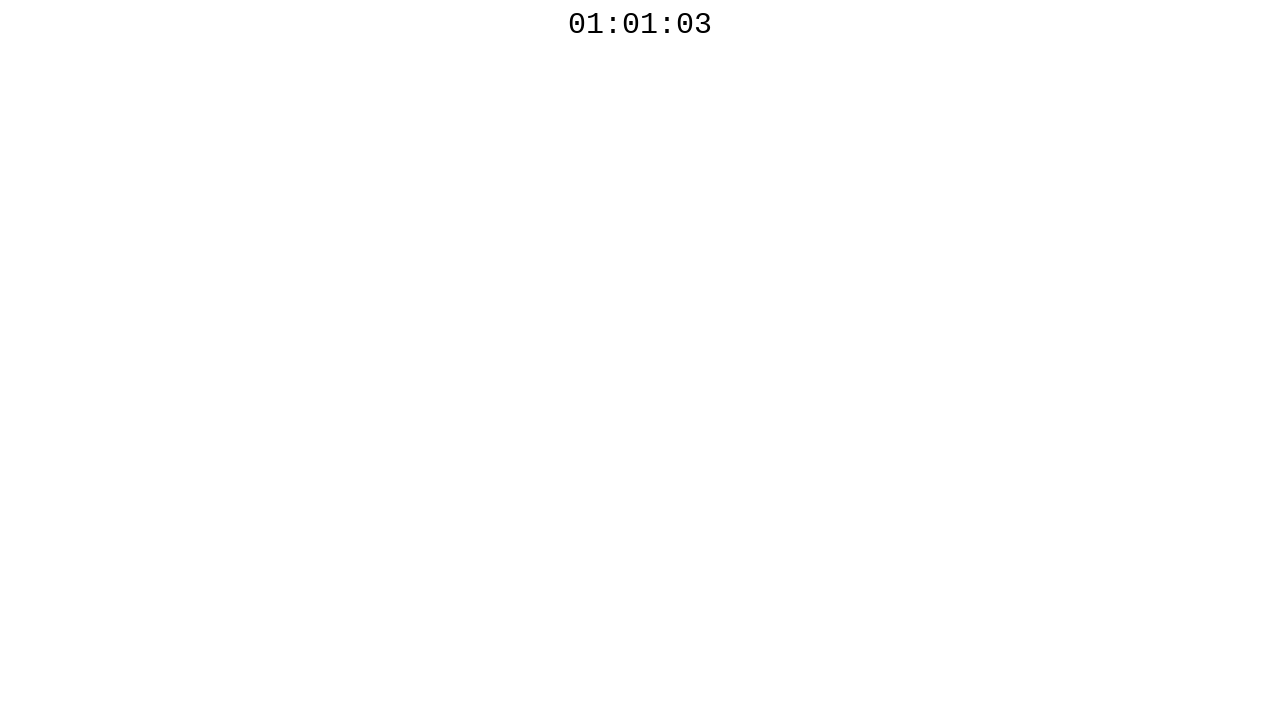

Waited 1 second before next countdown check
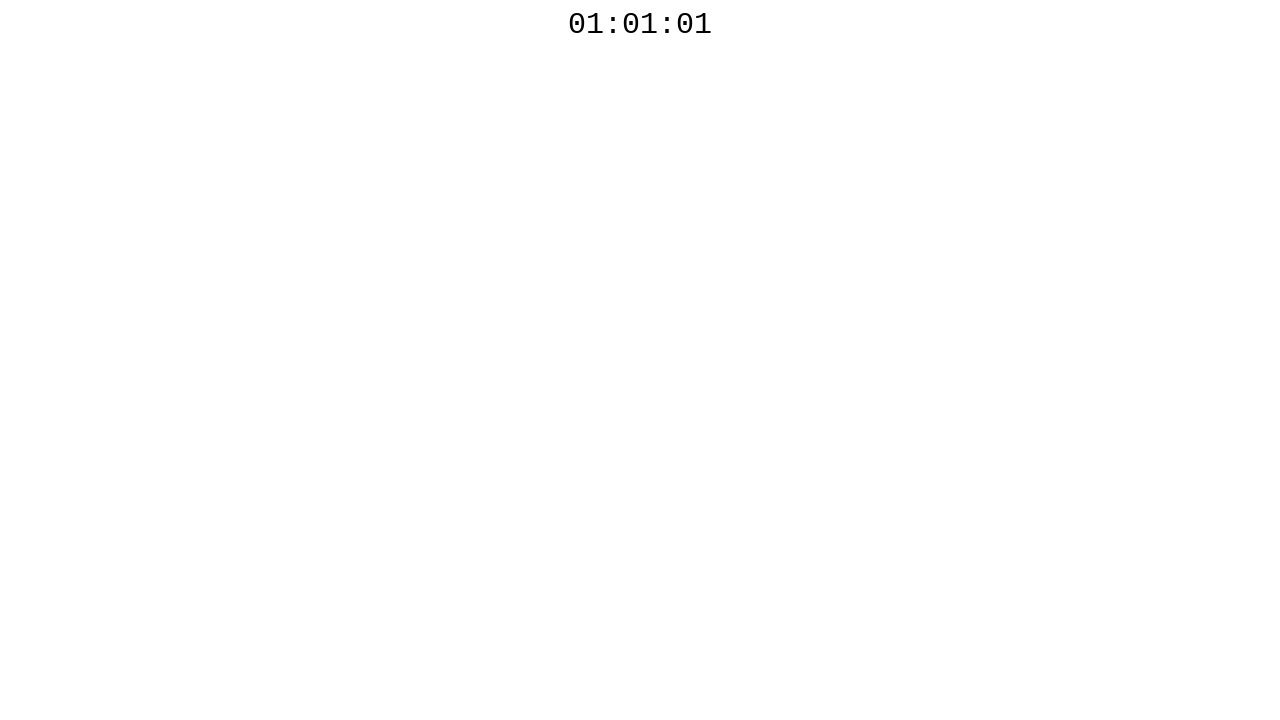

Countdown timer shows: 01:01:01
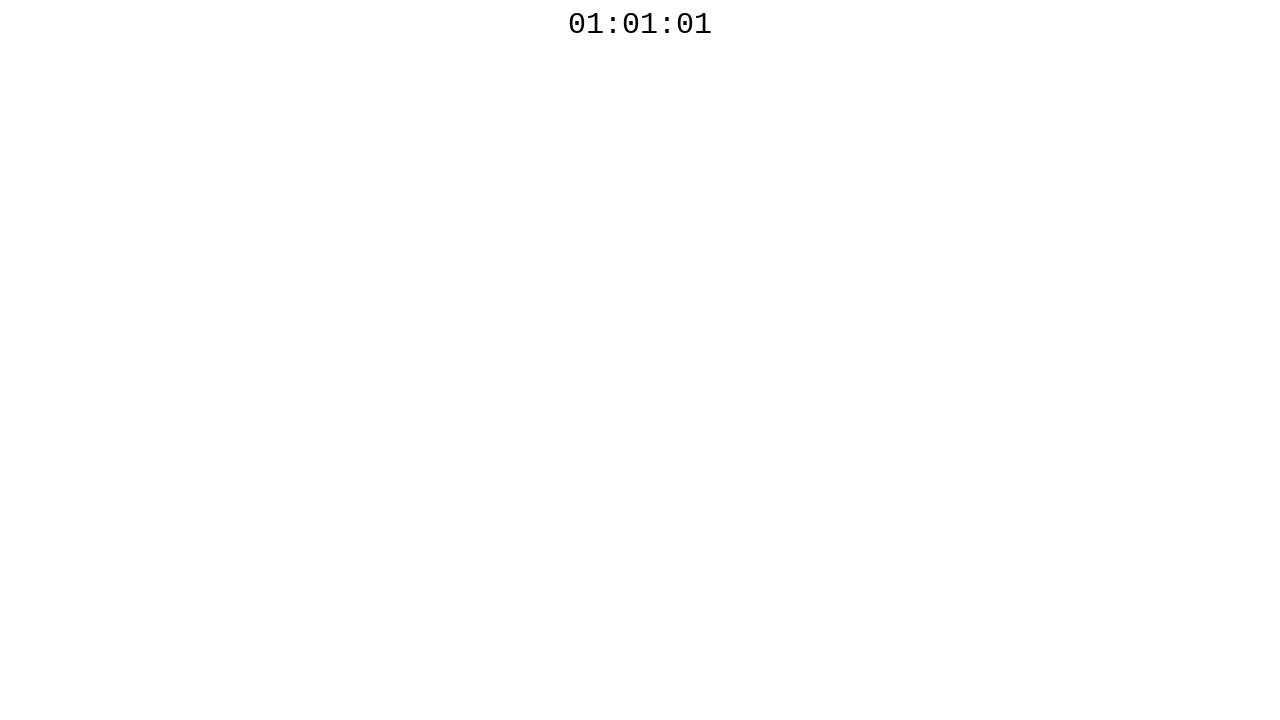

Waited 1 second before next countdown check
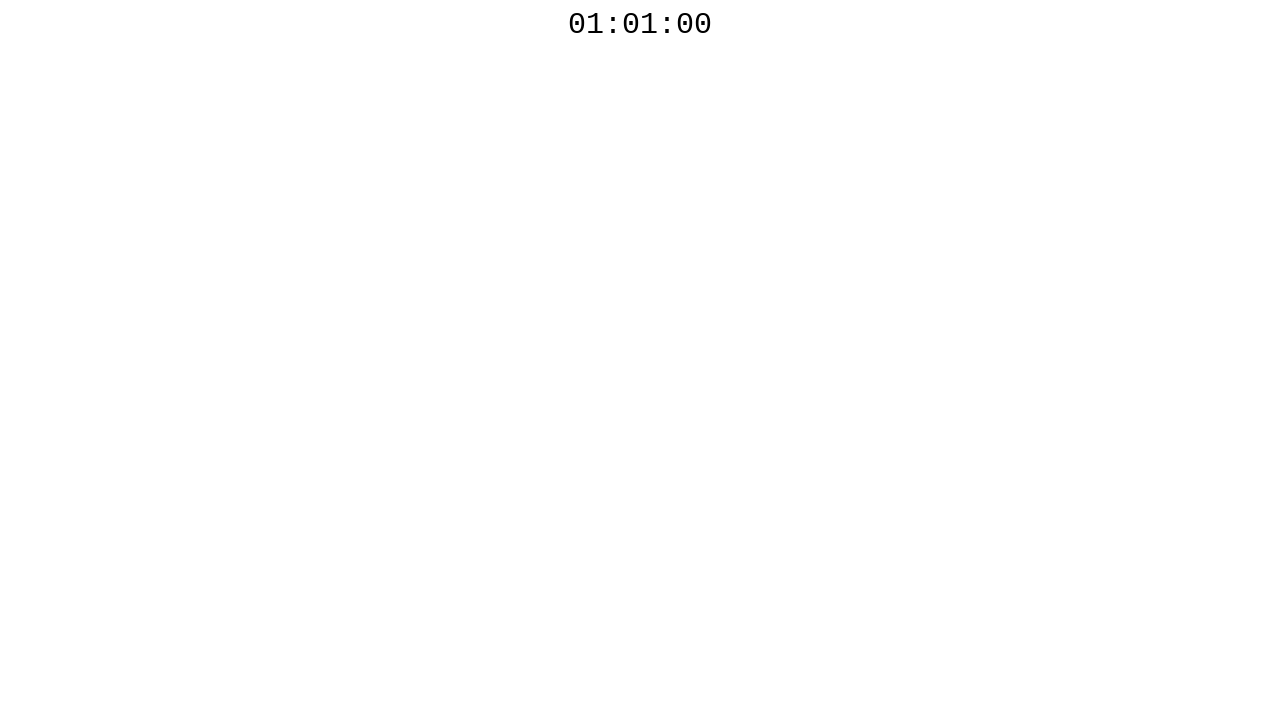

Countdown timer shows: 01:01:00
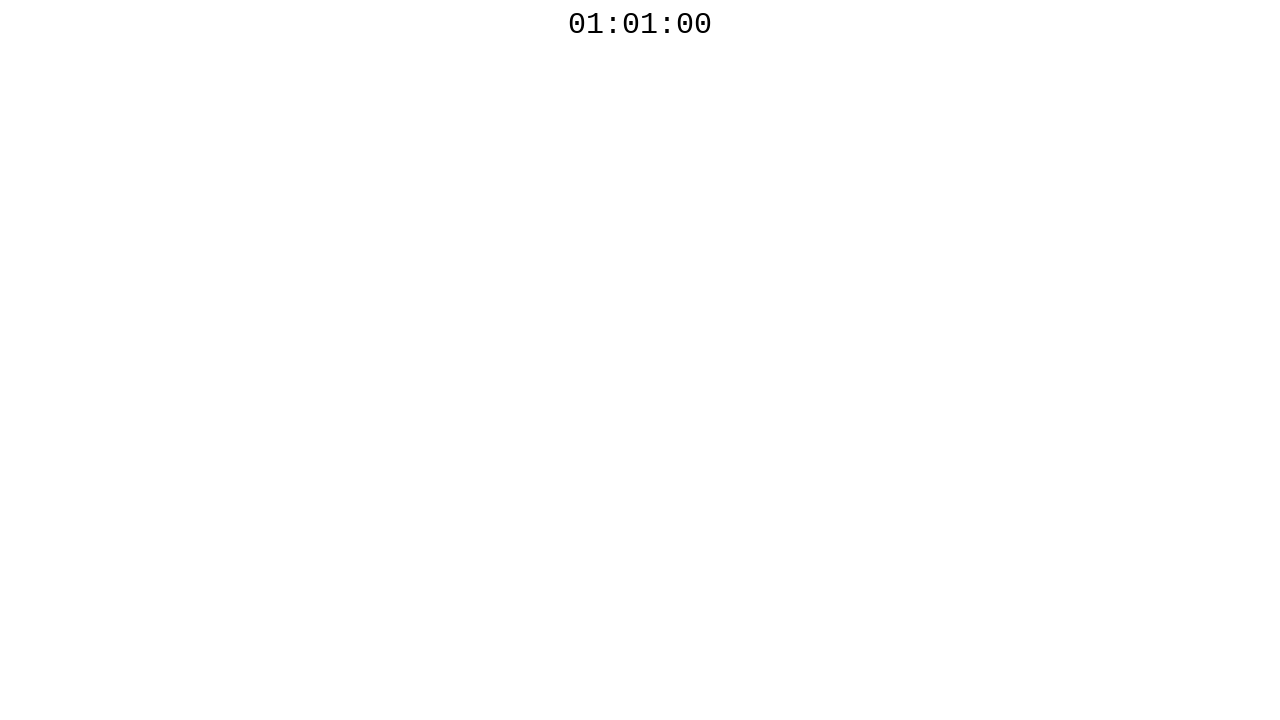

Countdown timer reached 00, test complete
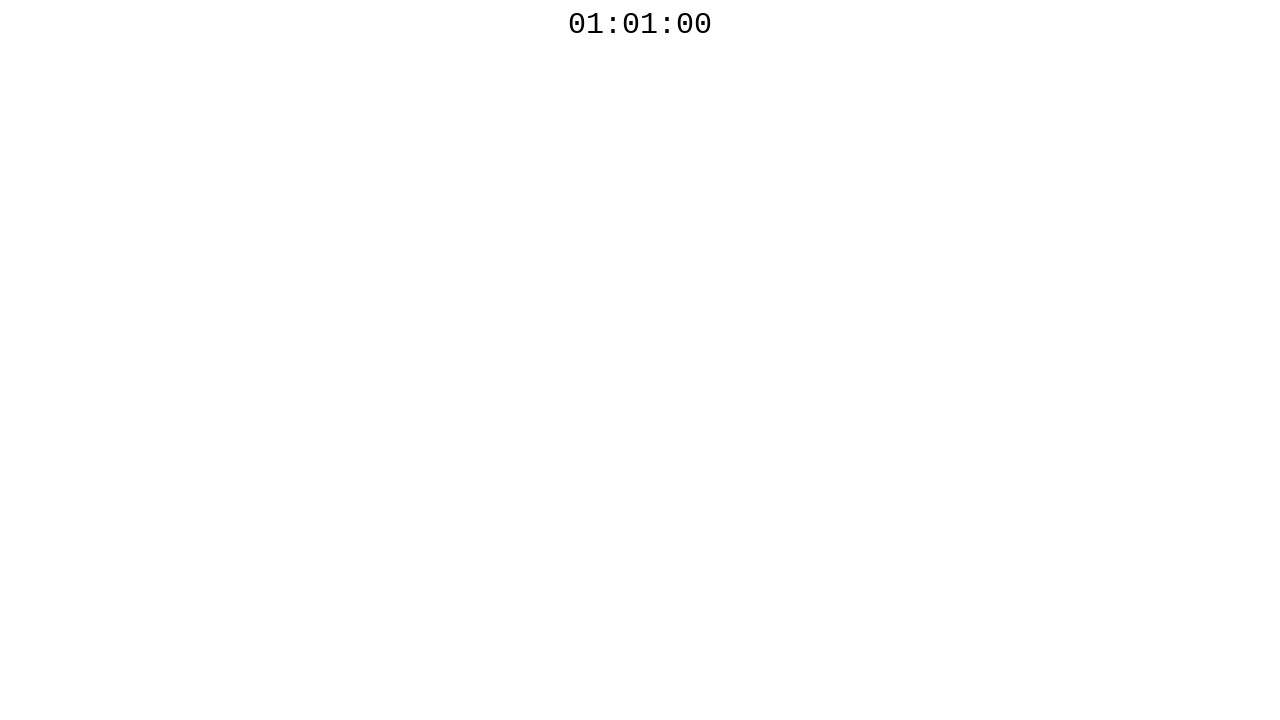

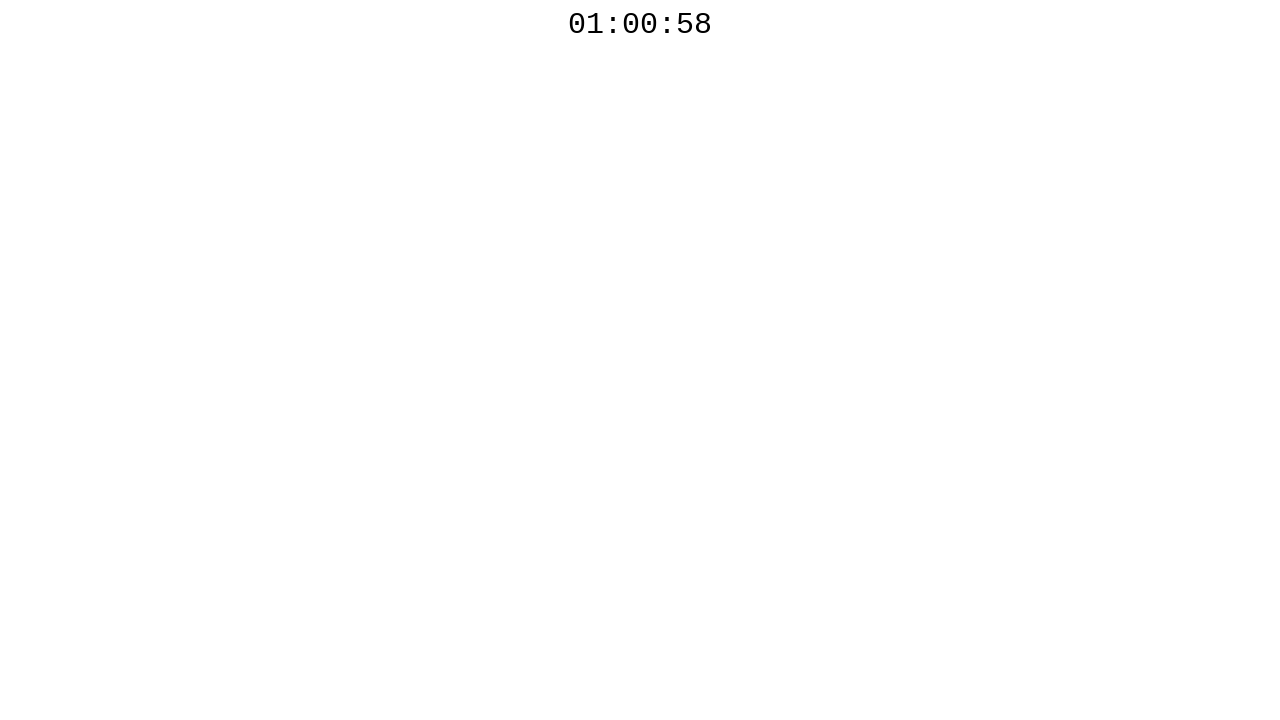